Navigates to a frames example page and switches to nested frames to verify frame content

Starting URL: https://the-internet.herokuapp.com/

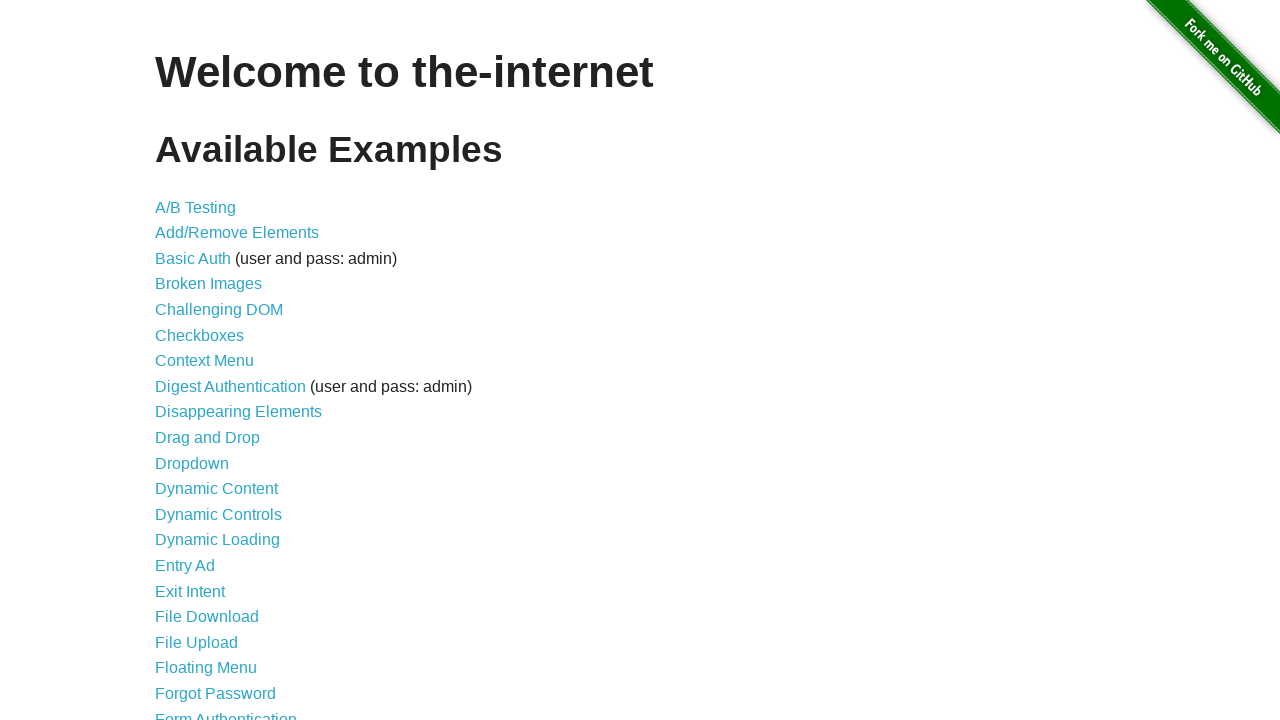

Clicked on Frames link at (182, 361) on text='Frames'
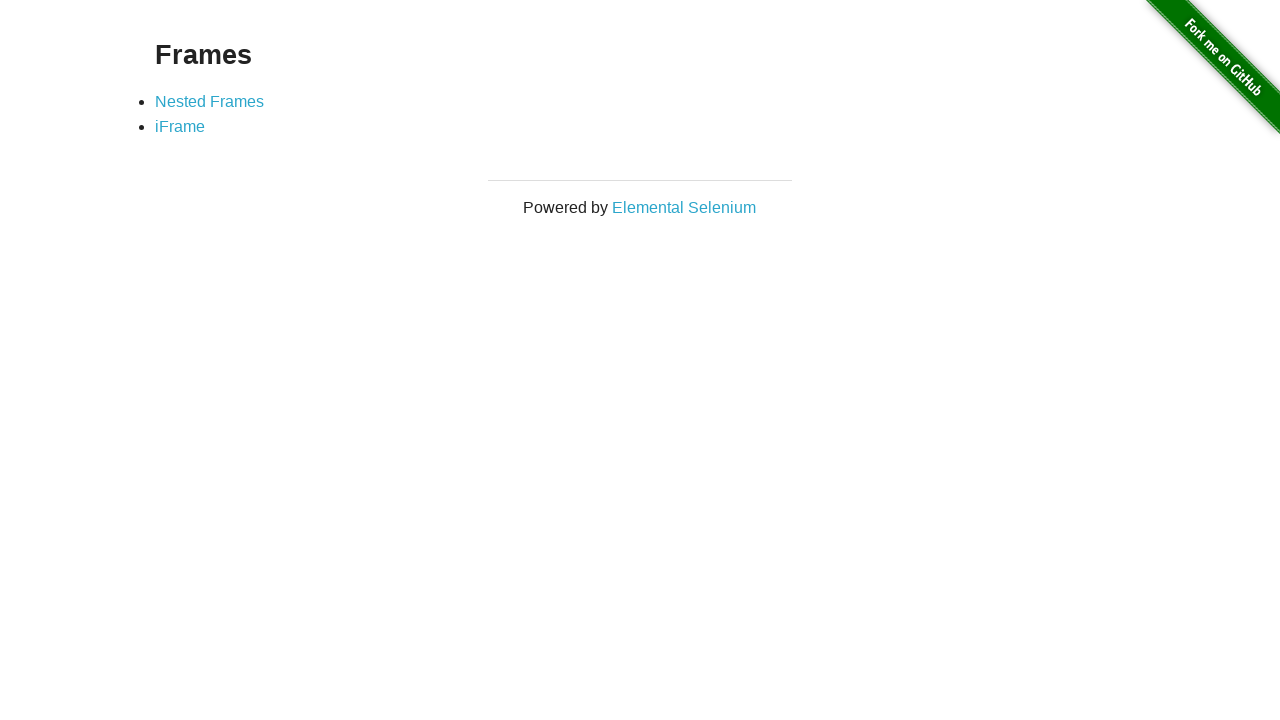

Clicked on Nested Frames link at (210, 101) on text='Nested Frames'
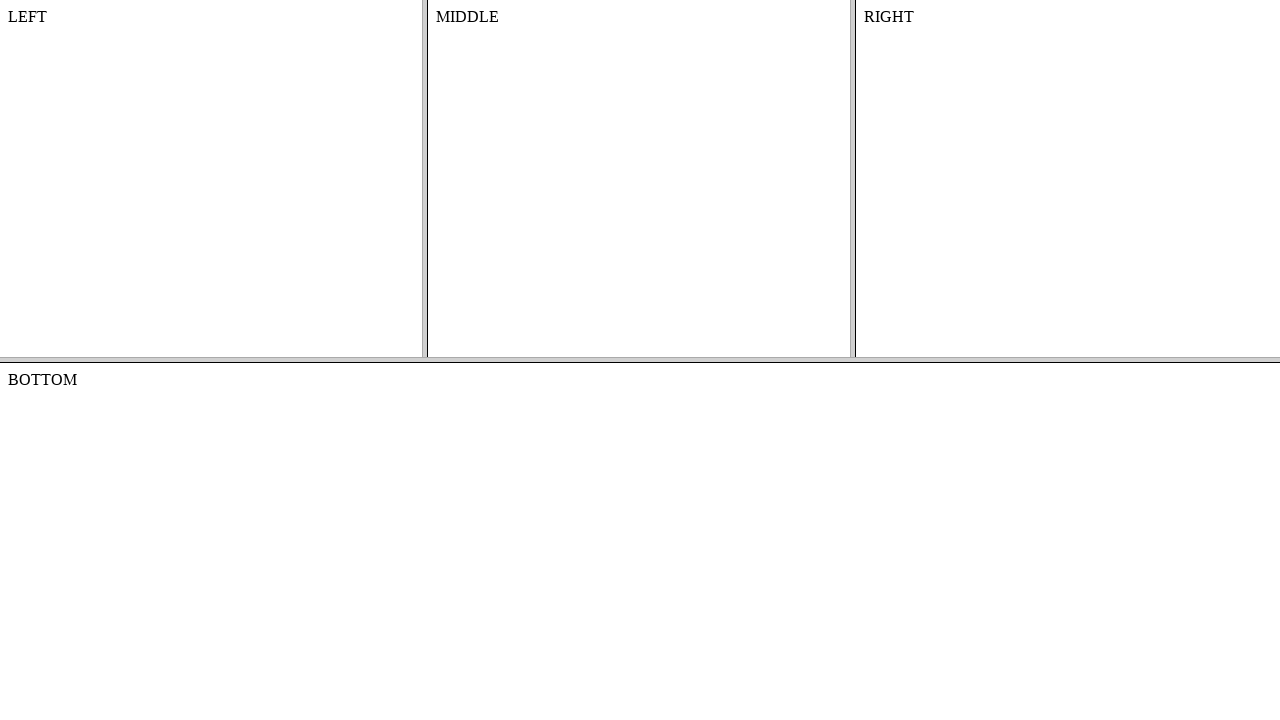

Switched to top frame
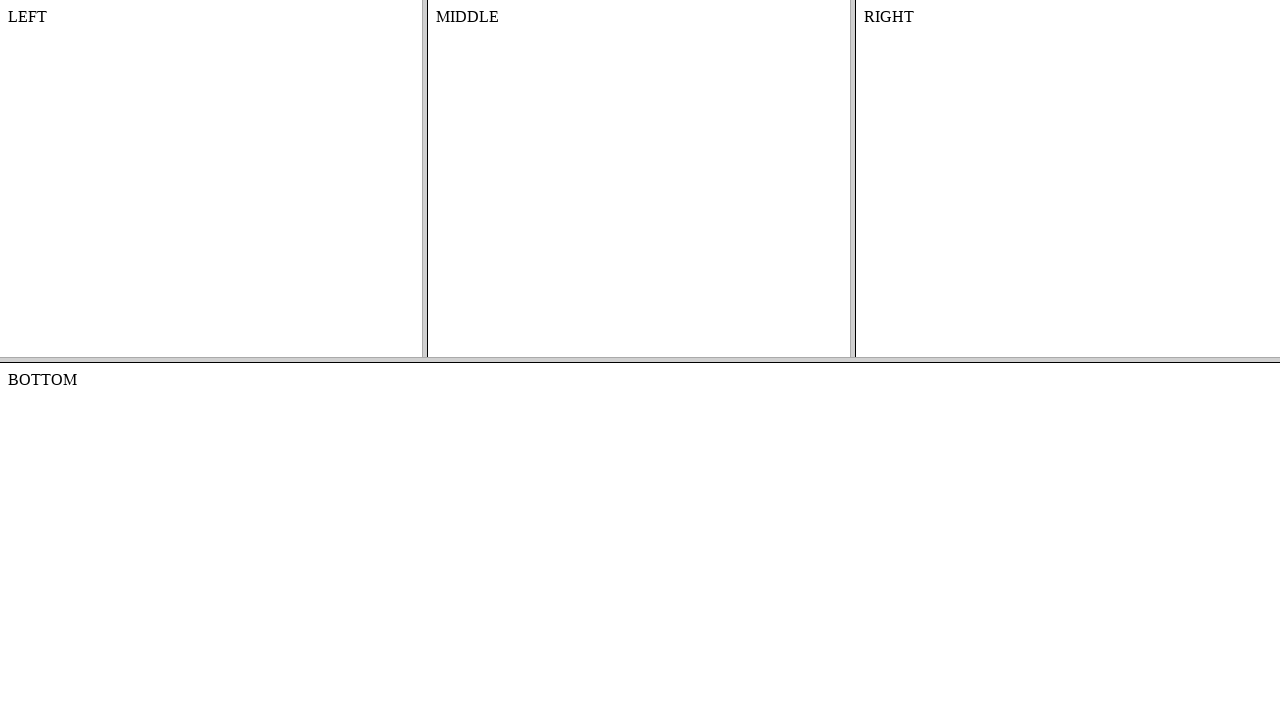

Switched to left frame within top frame
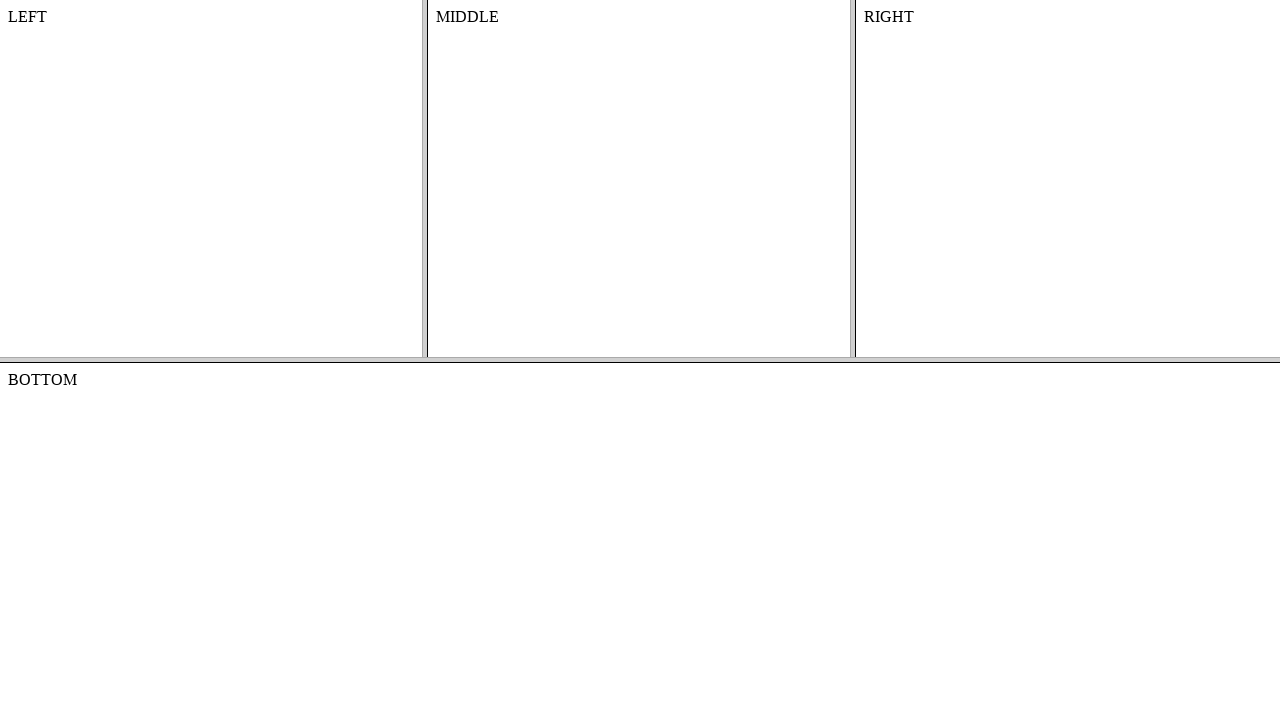

Retrieved text from left frame body: 
    LEFT
    


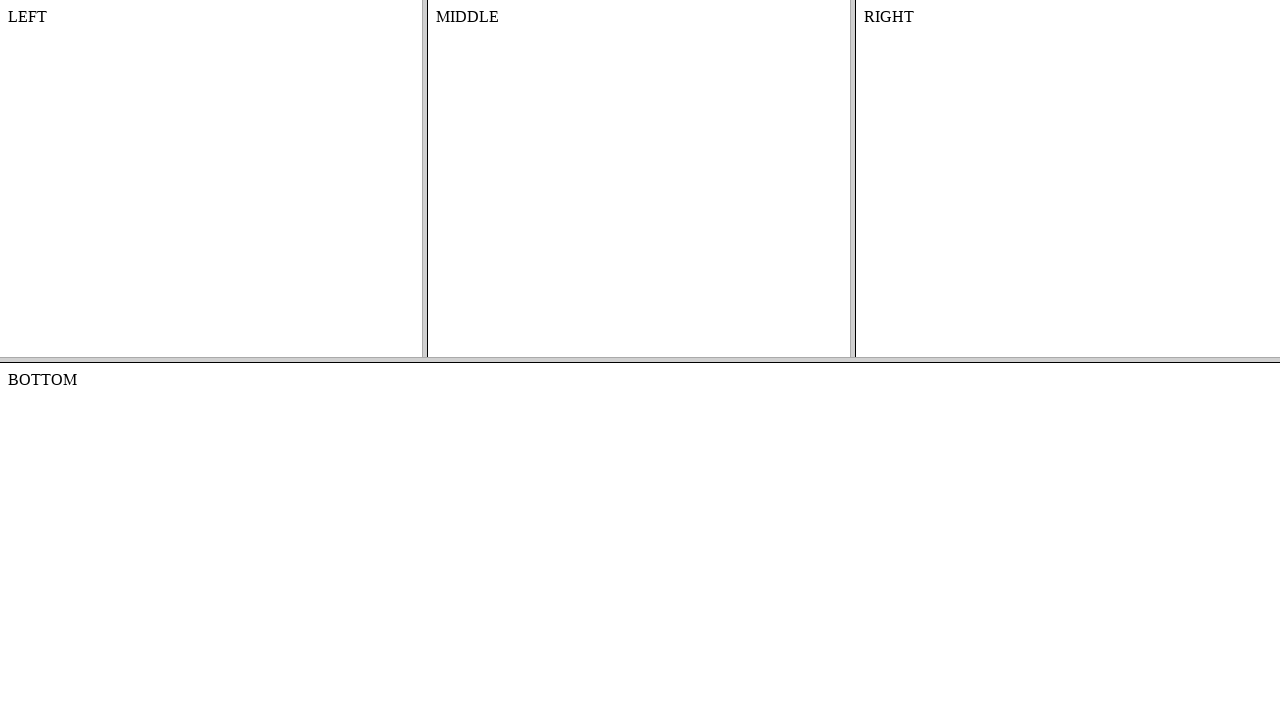

Printed frame text to console: 
    LEFT
    


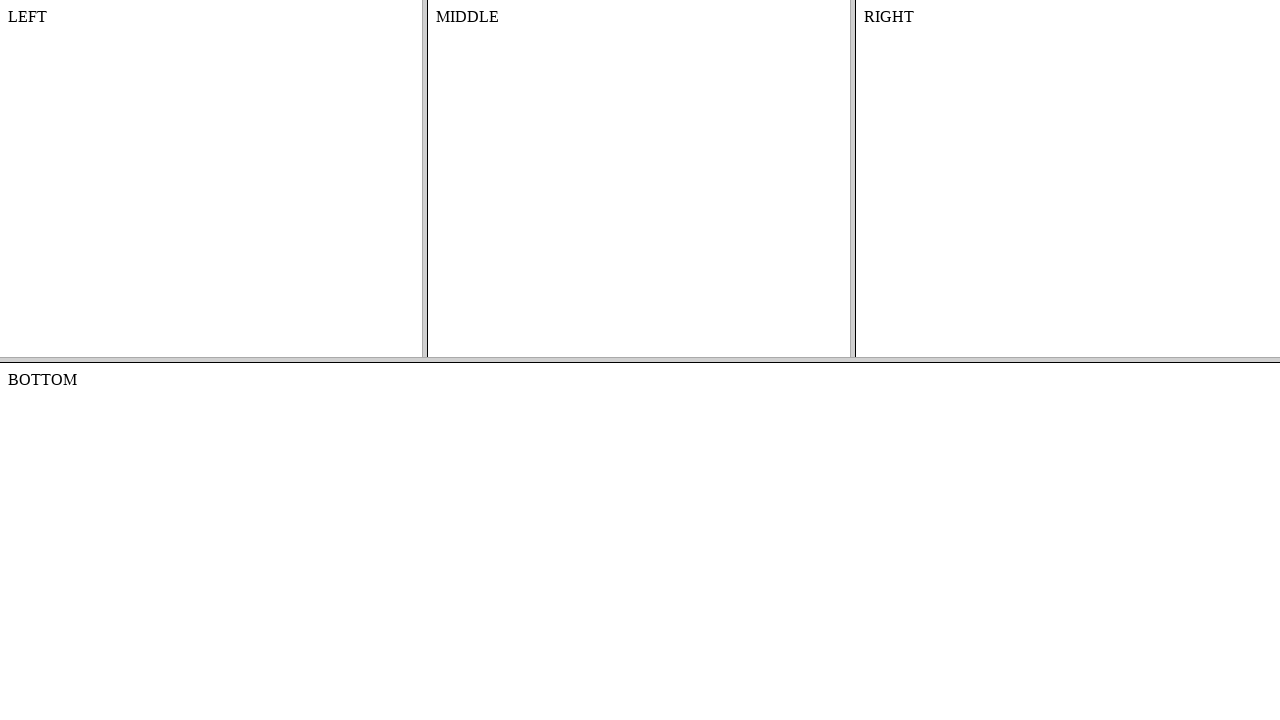

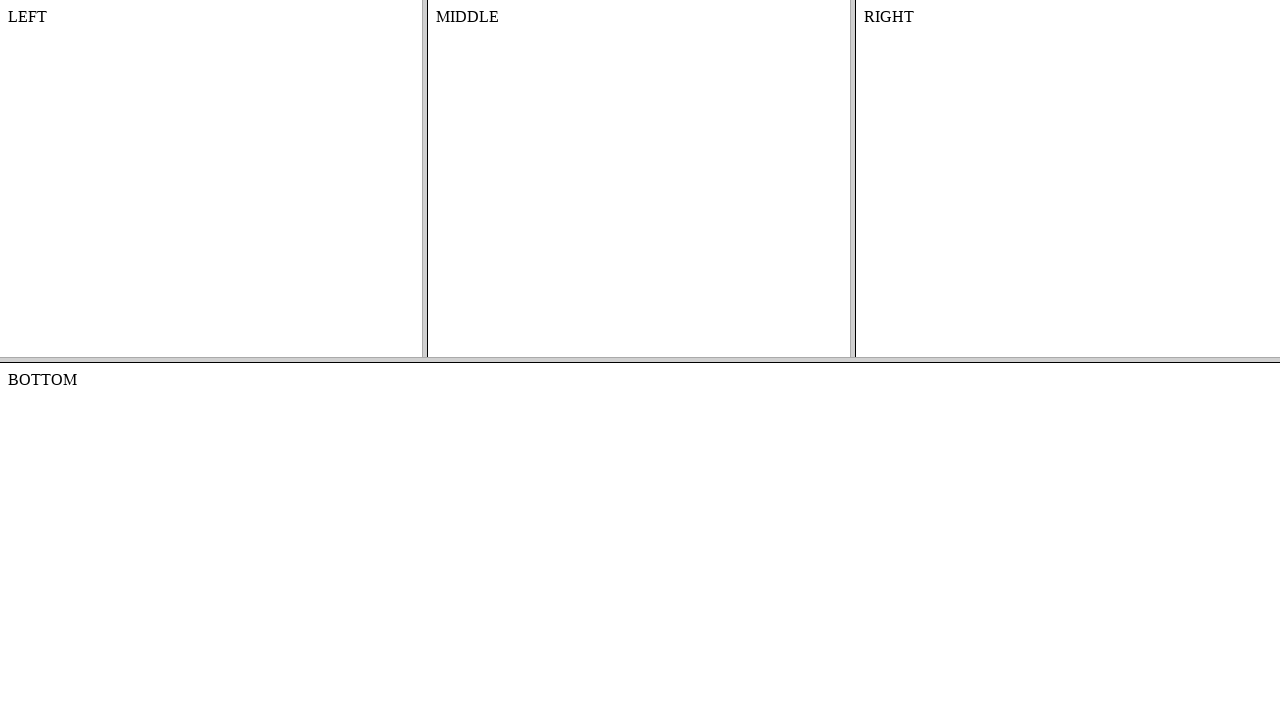